Tests switching to the login authentication tab and verifies the input field is displayed for login entry.

Starting URL: https://b2c.passport.rt.ru/

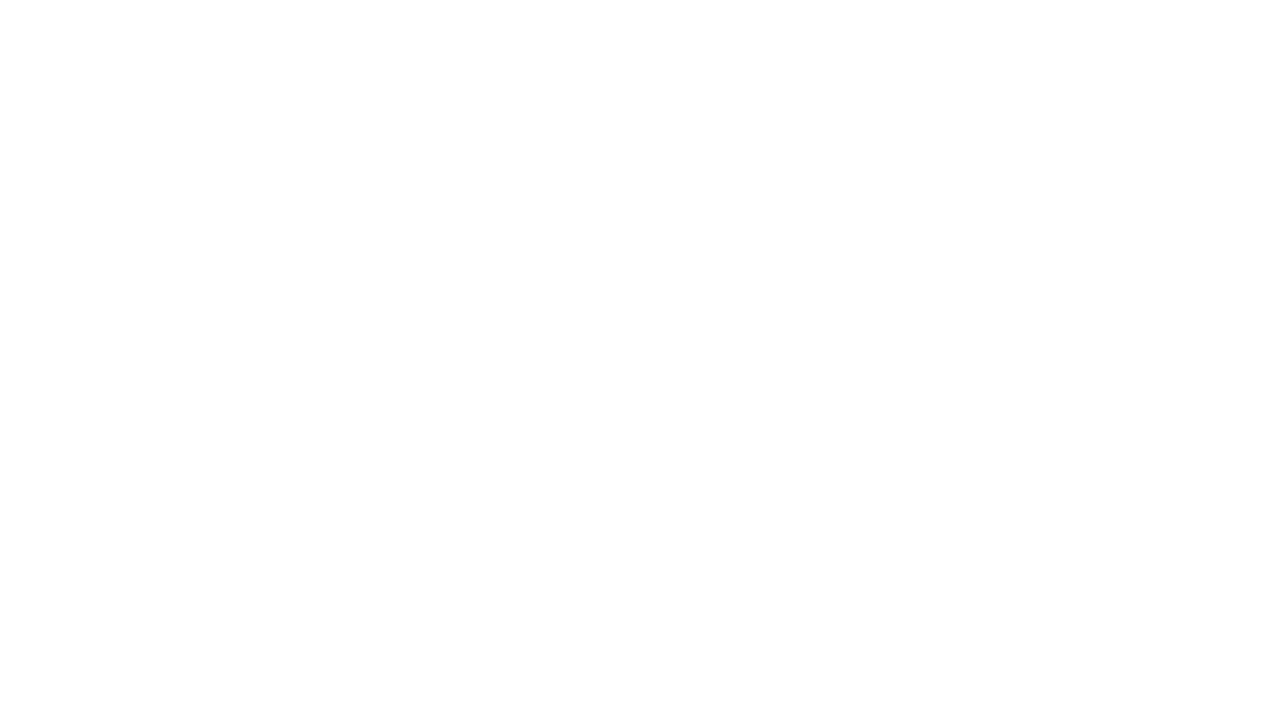

Page loaded and body element is present
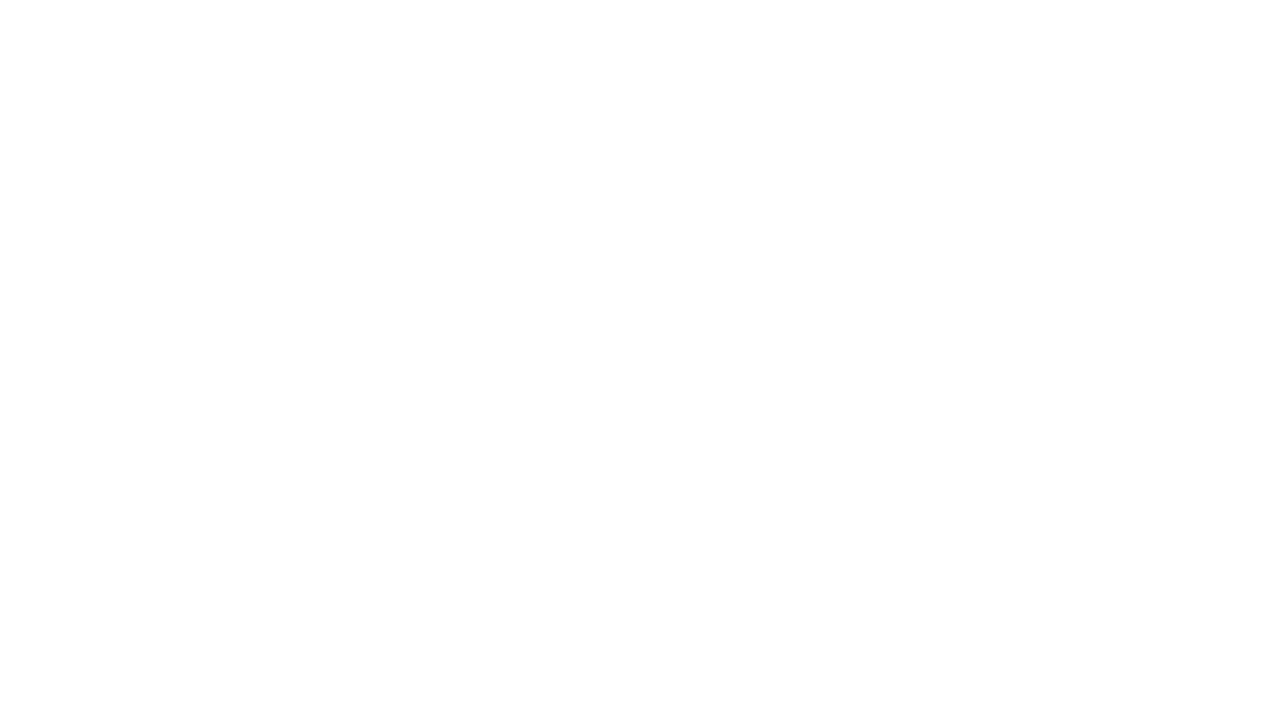

Clicked on login authentication tab at (930, 171) on #t-btn-tab-login
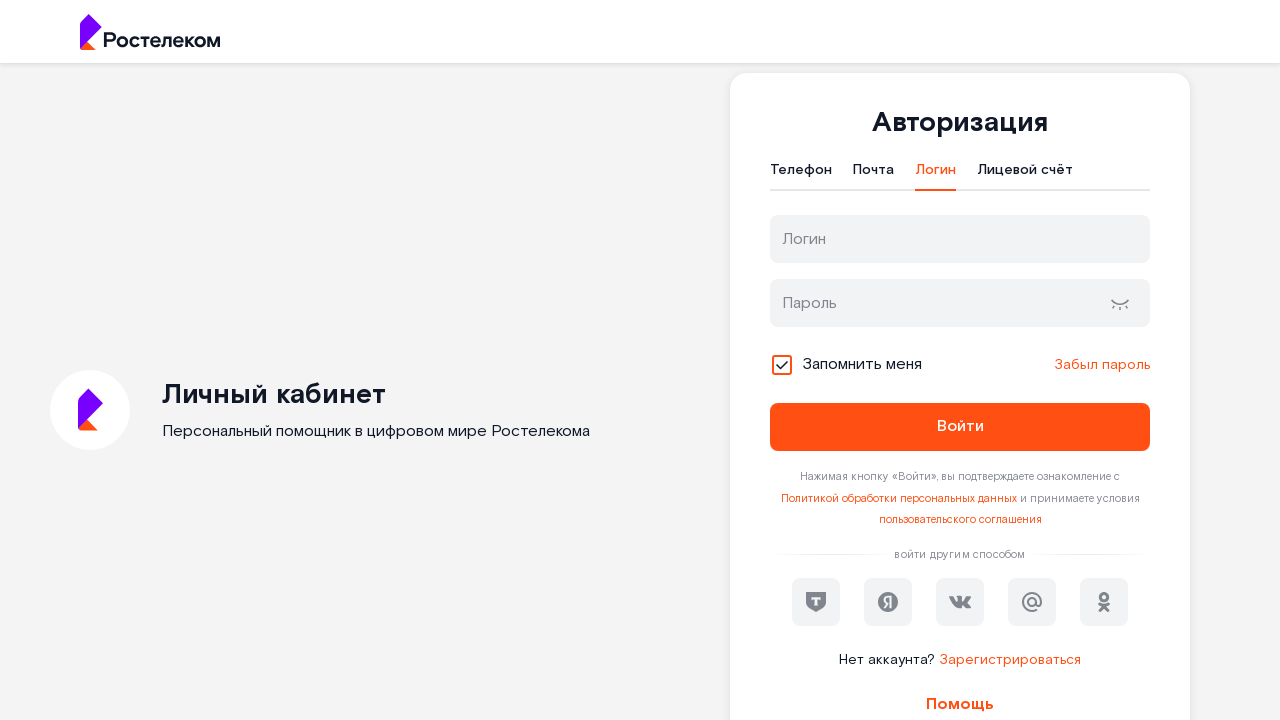

Login input field is displayed and ready for entry
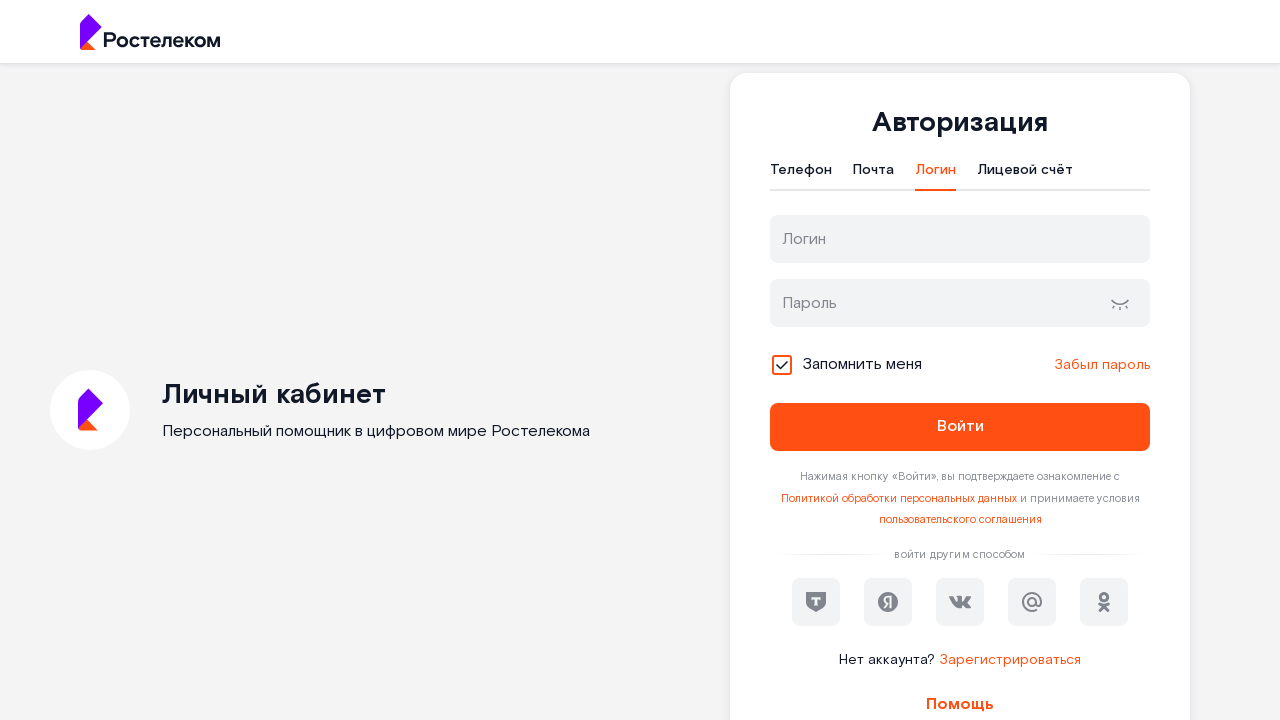

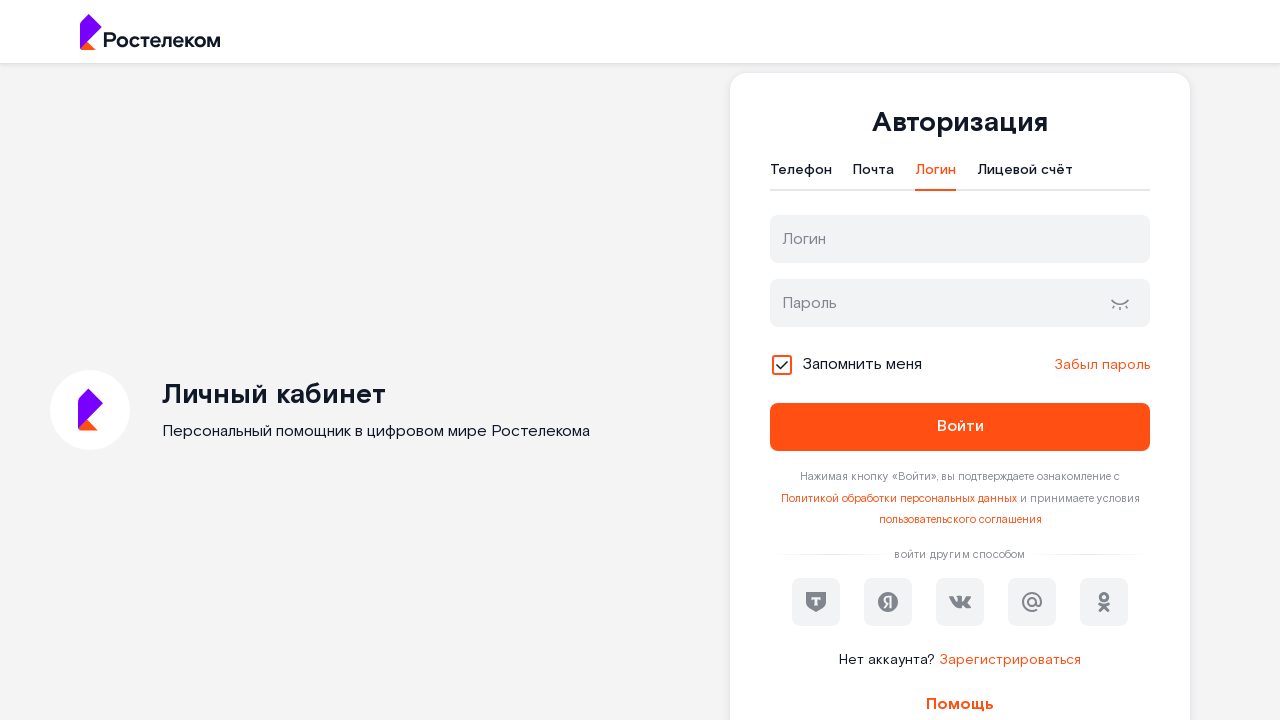